Navigates to a website and closes a popup if it appears

Starting URL: https://dehieu.vn/

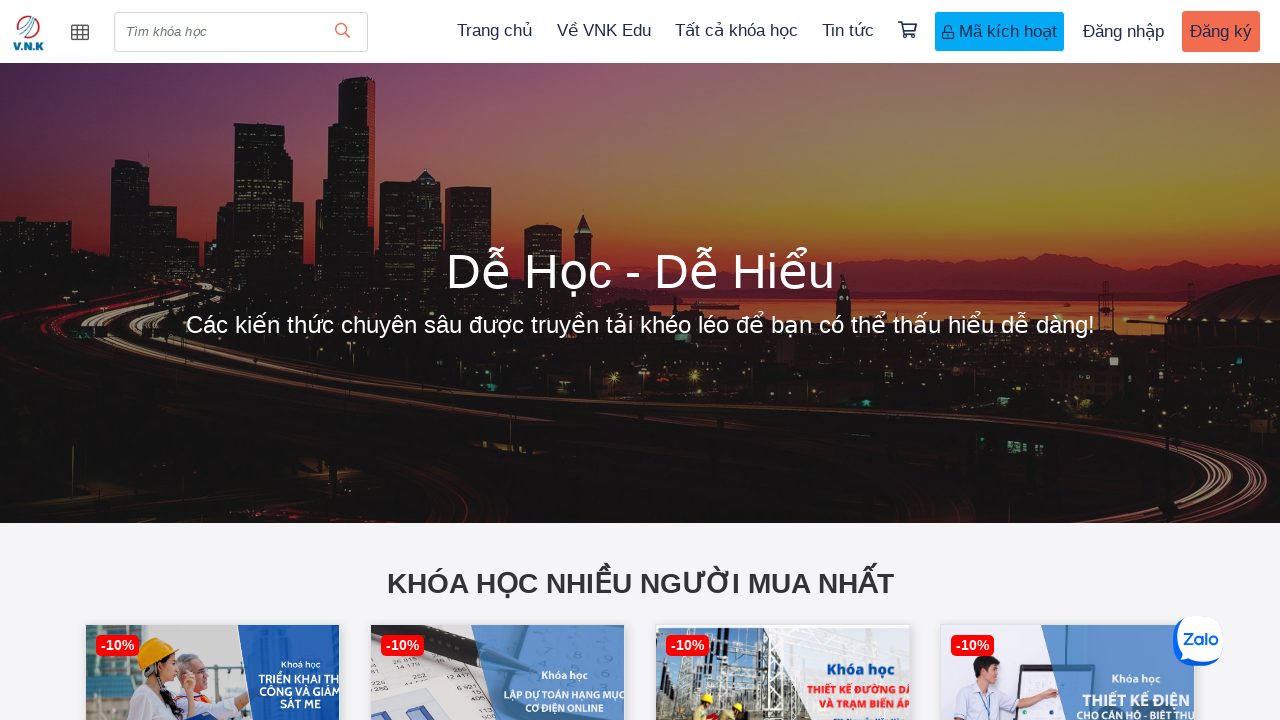

Waited 10 seconds for page to load
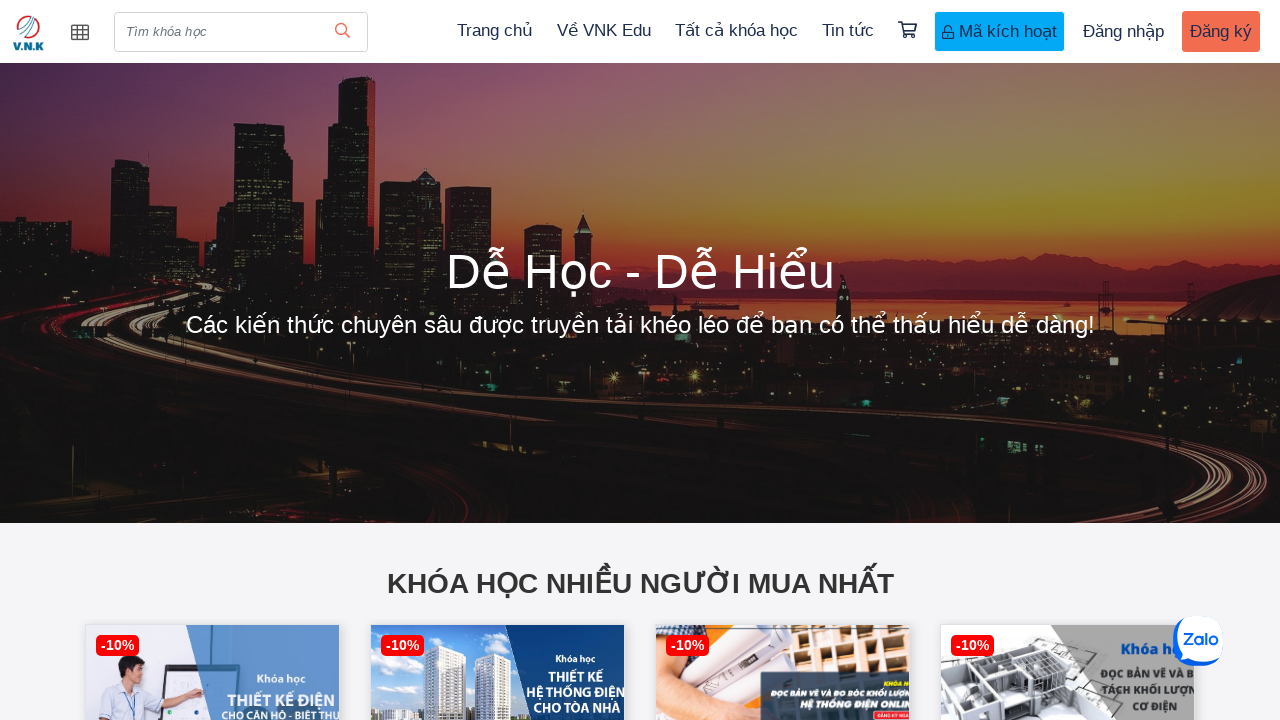

Located all popup content elements
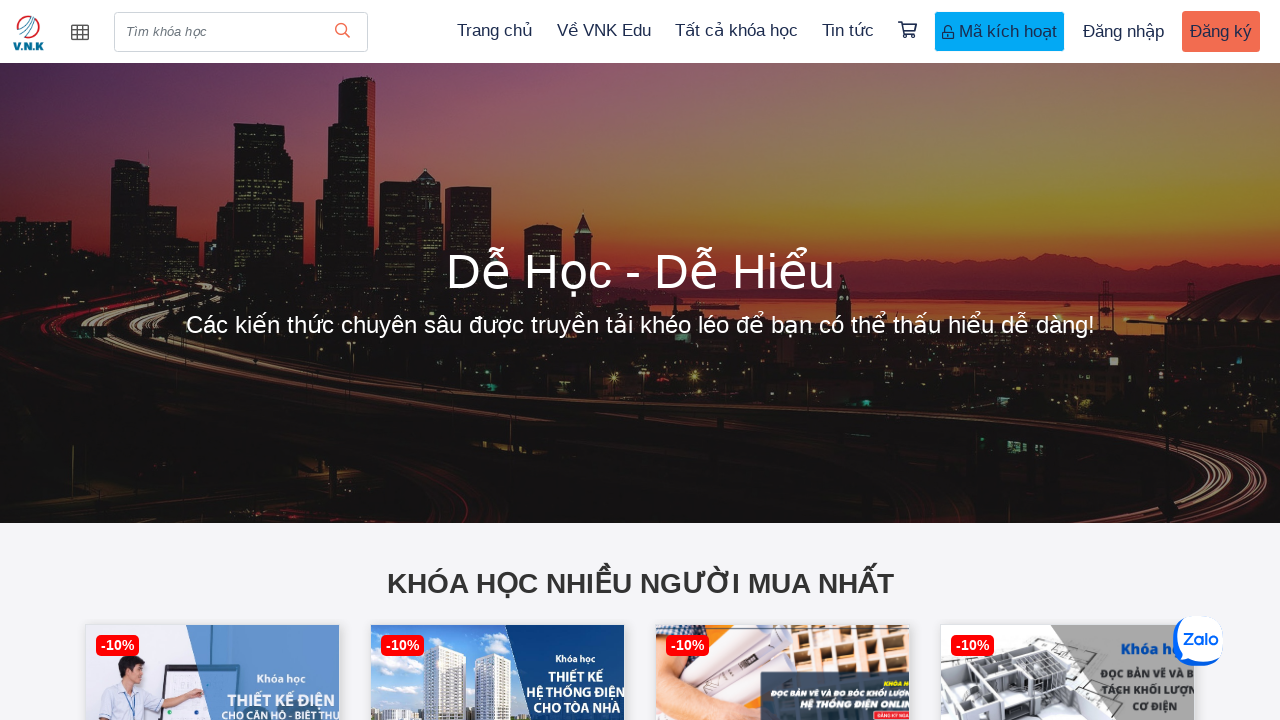

Popup not detected or not visible
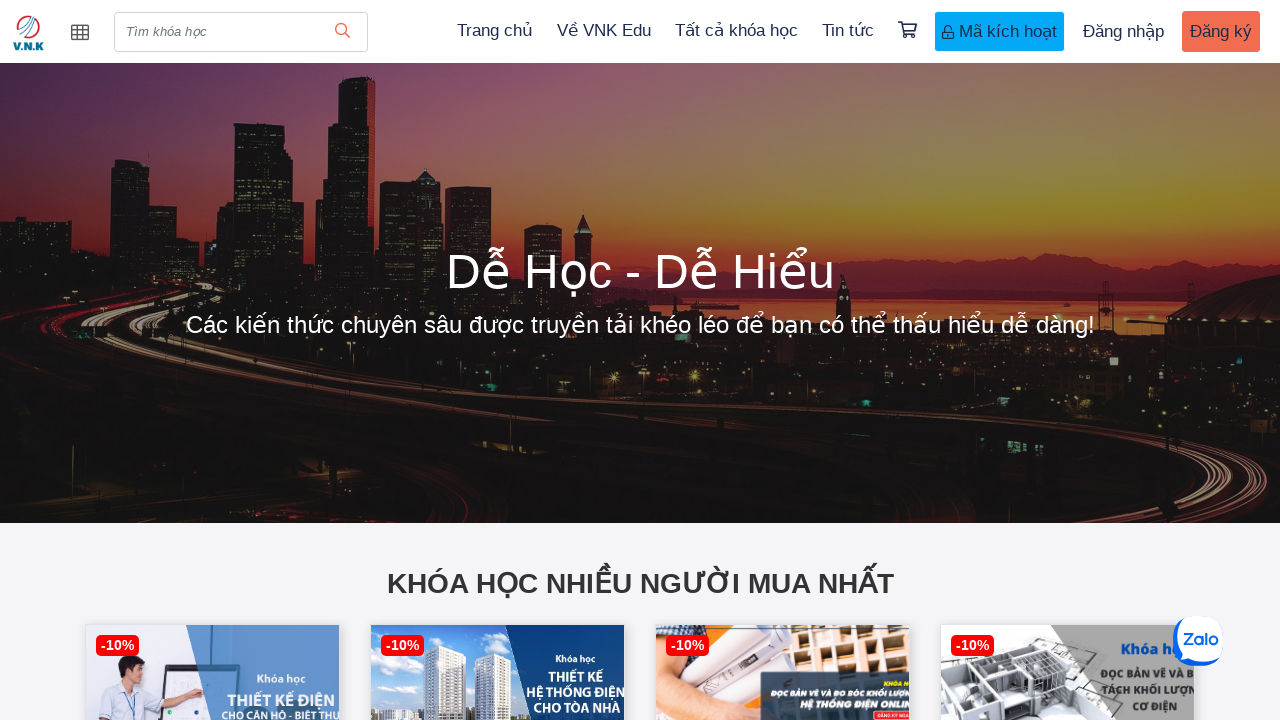

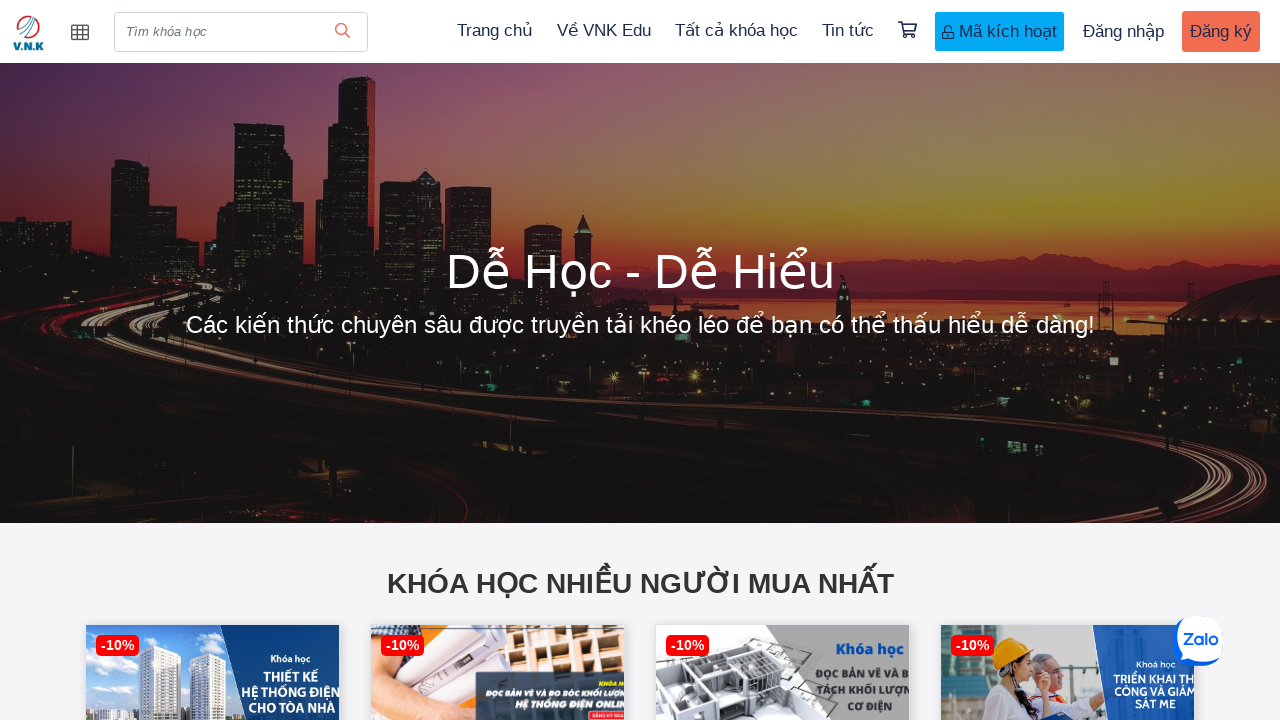